Tests AJAX functionality by clicking a button and waiting for dynamically loaded content to appear in the content area.

Starting URL: http://uitestingplayground.com/ajax

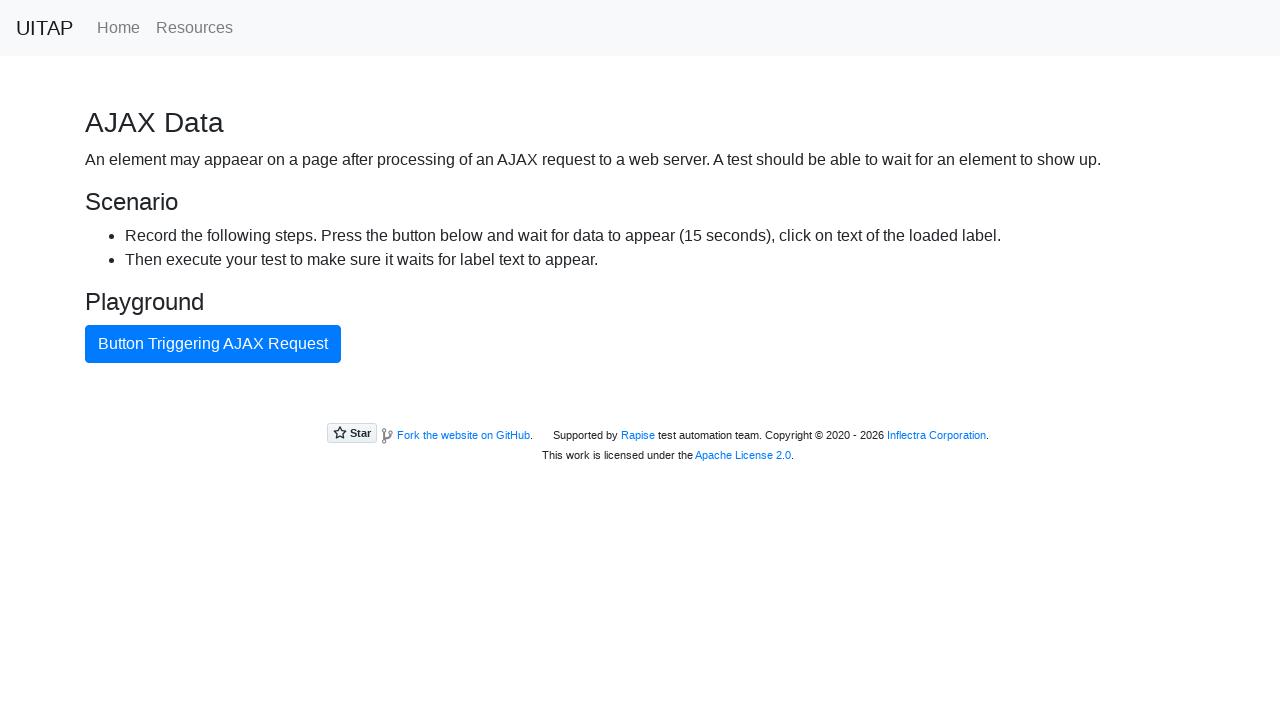

Clicked AJAX button to trigger async content loading at (213, 344) on #ajaxButton
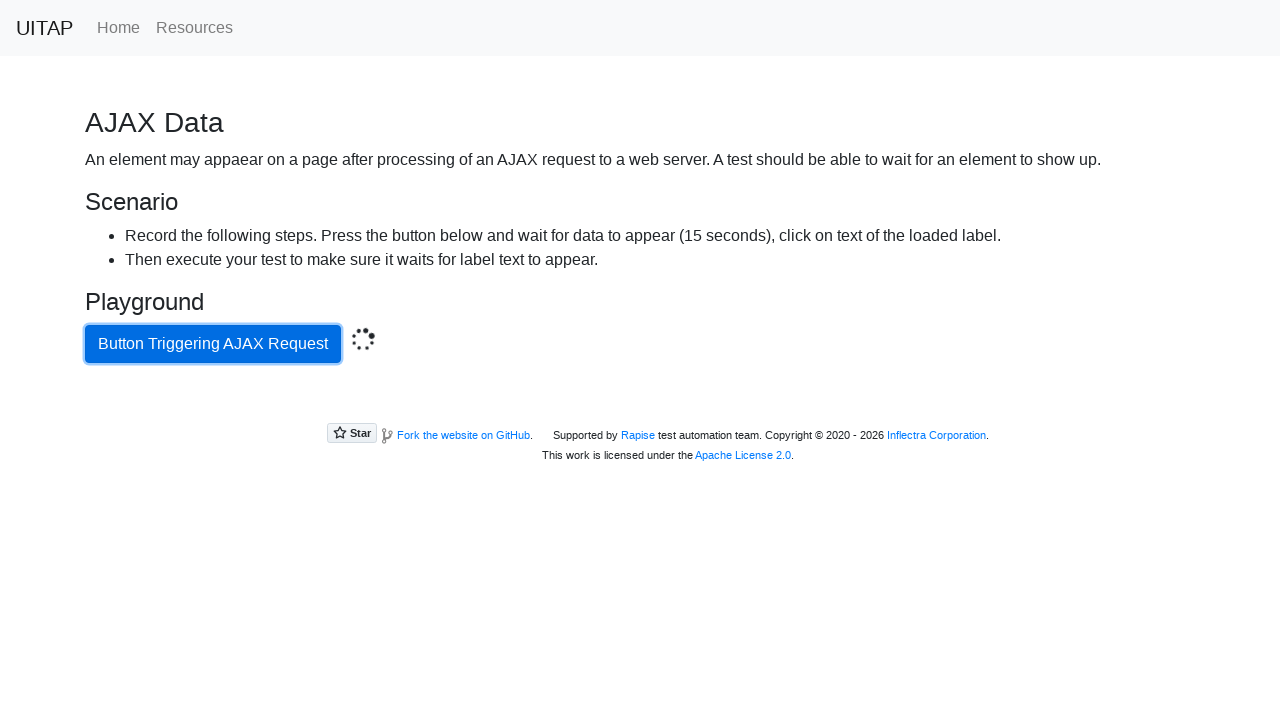

AJAX response loaded - success message appeared in content area
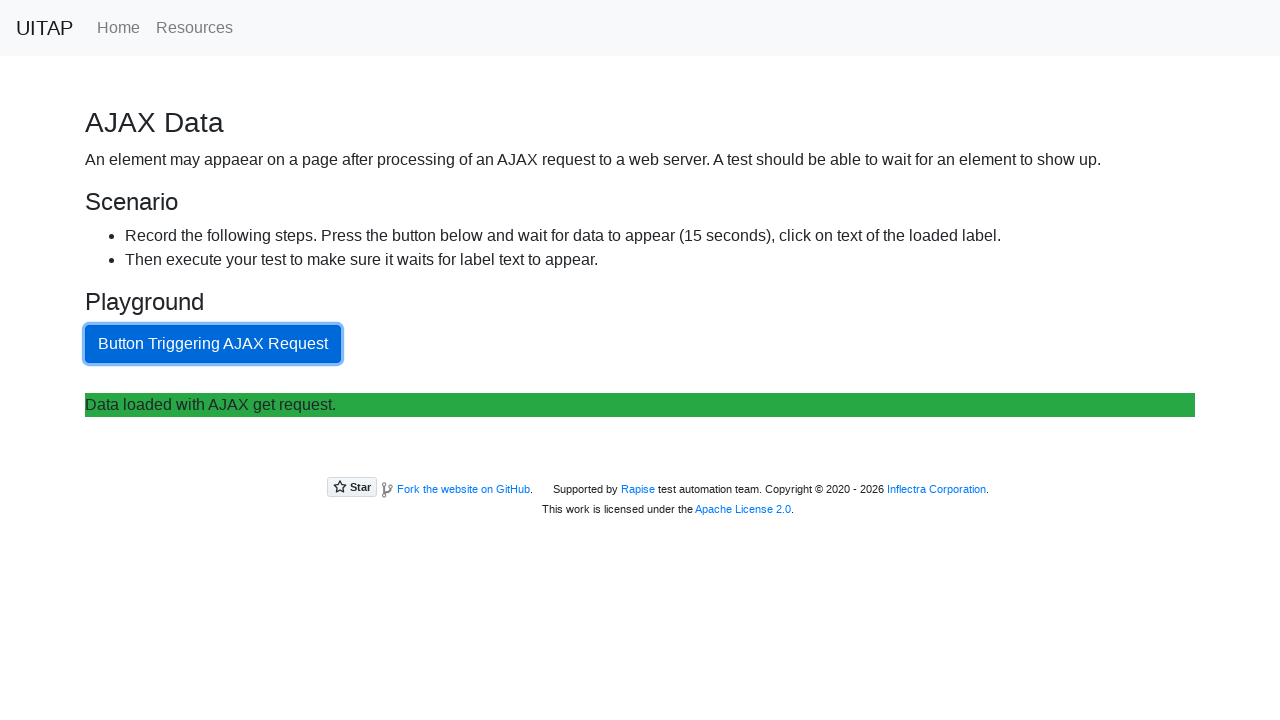

Retrieved success message text: Data loaded with AJAX get request.
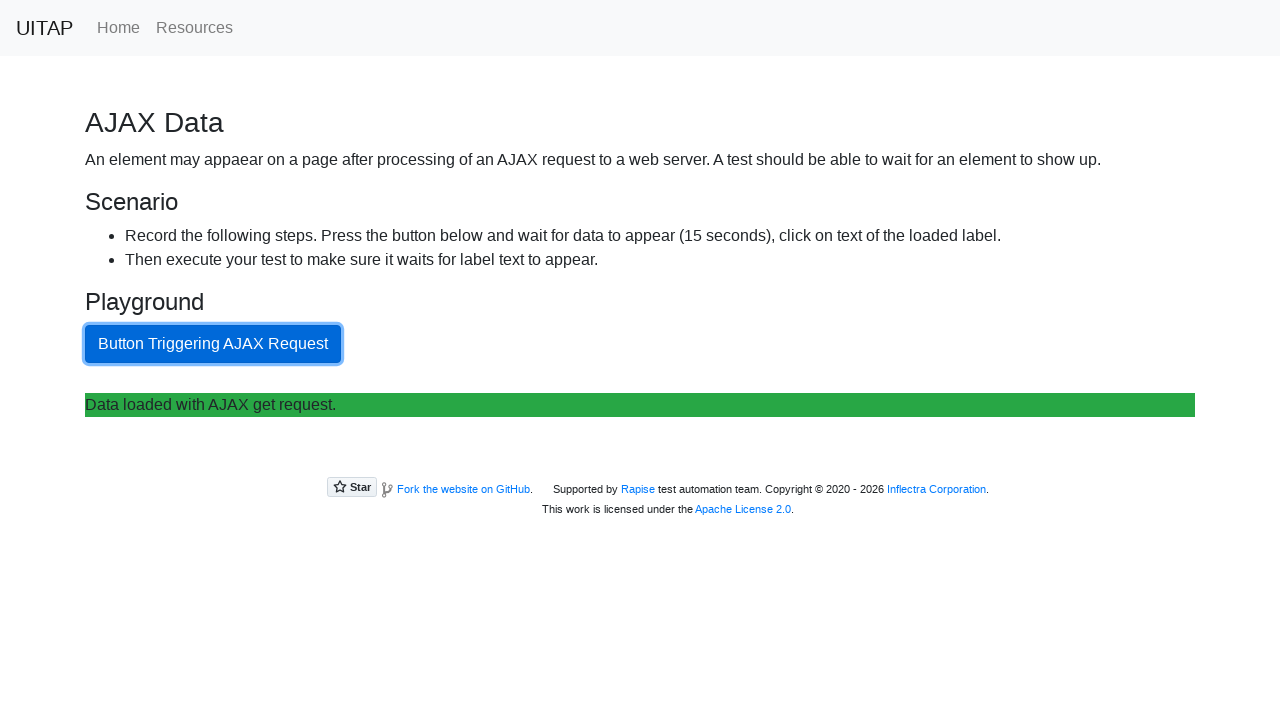

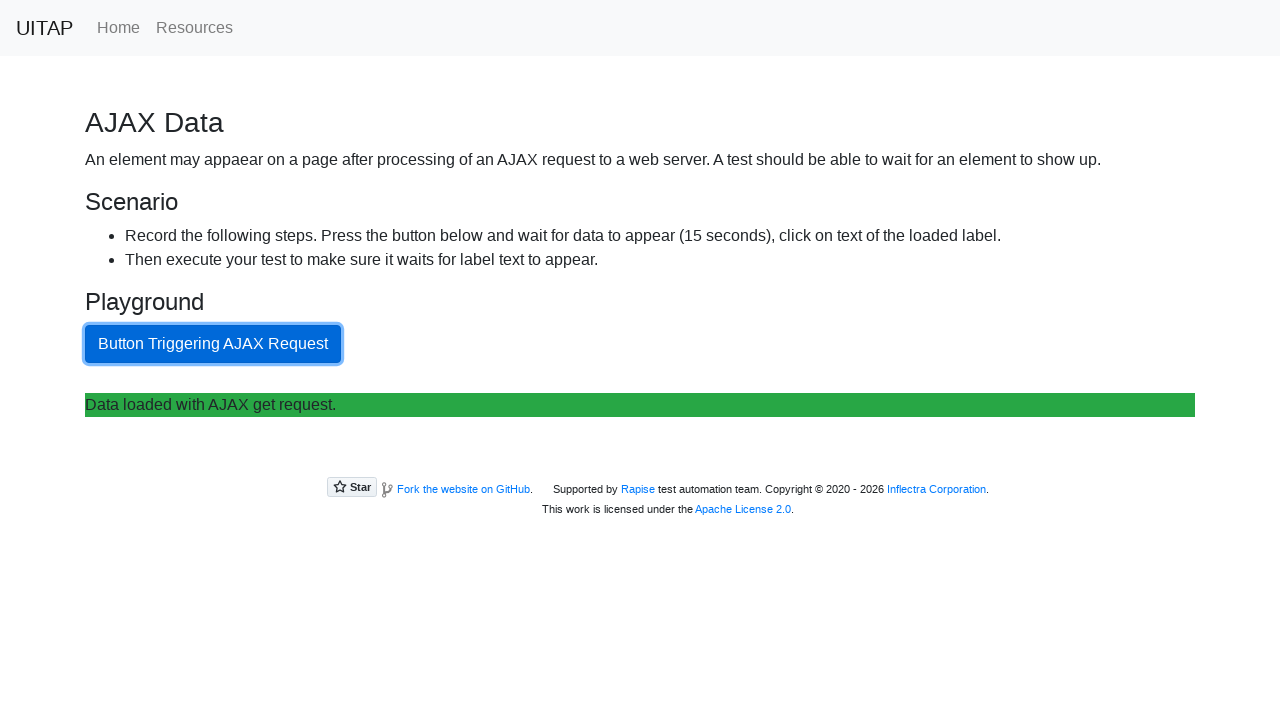